Navigates to a test automation practice site and verifies the presence of the main title element "Automation Testing Practice"

Starting URL: https://testautomationpractice.blogspot.com/

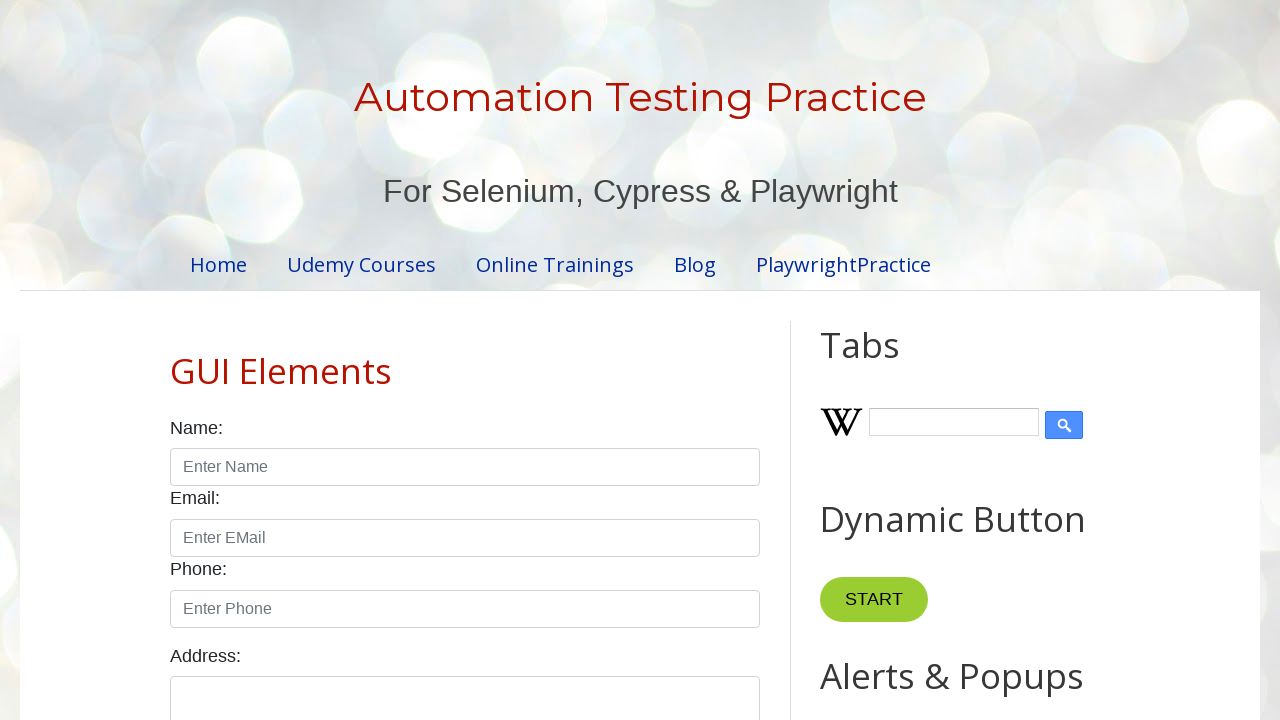

Navigated to test automation practice site
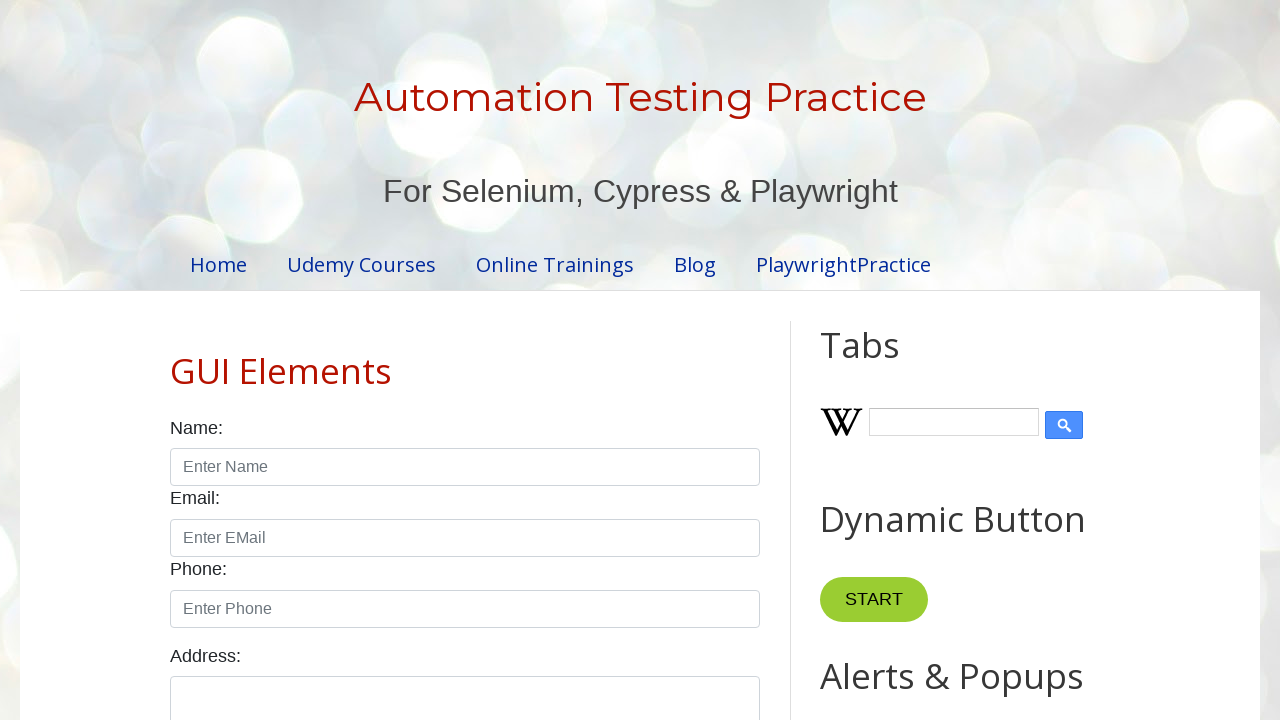

Main title element 'Automation Testing Practice' is present and loaded
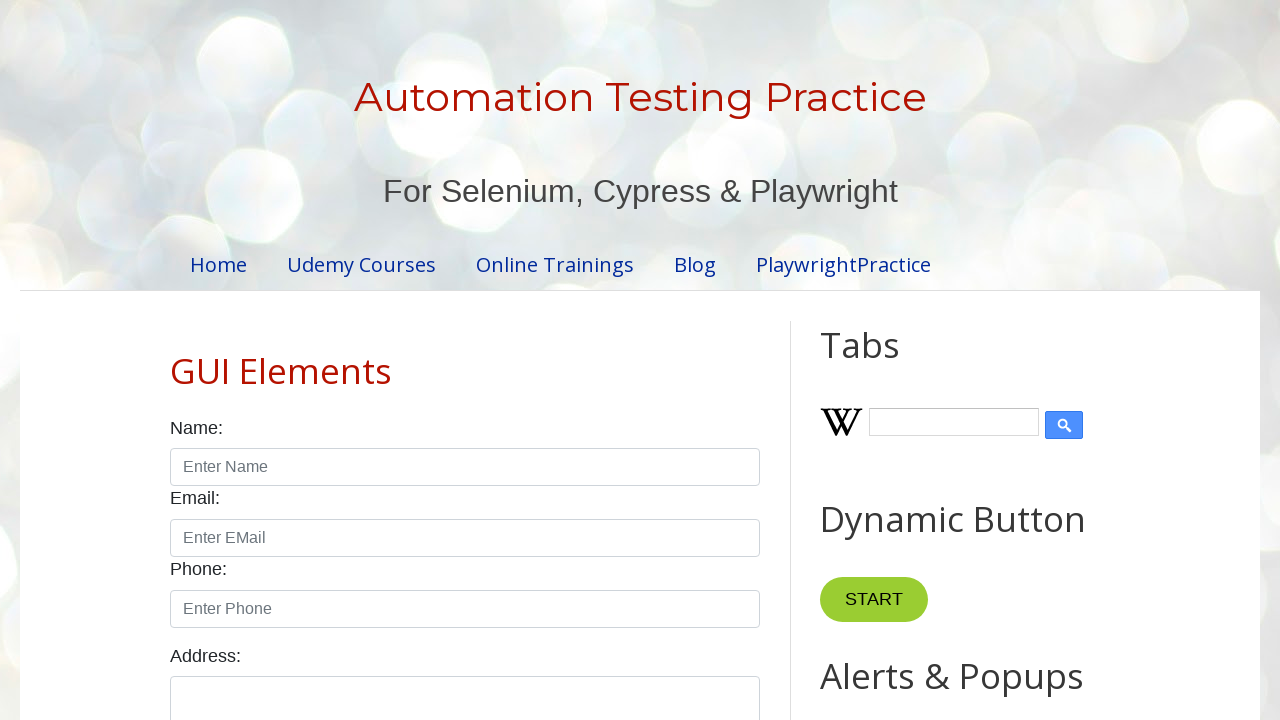

Verified main title element 'Automation Testing Practice' is visible
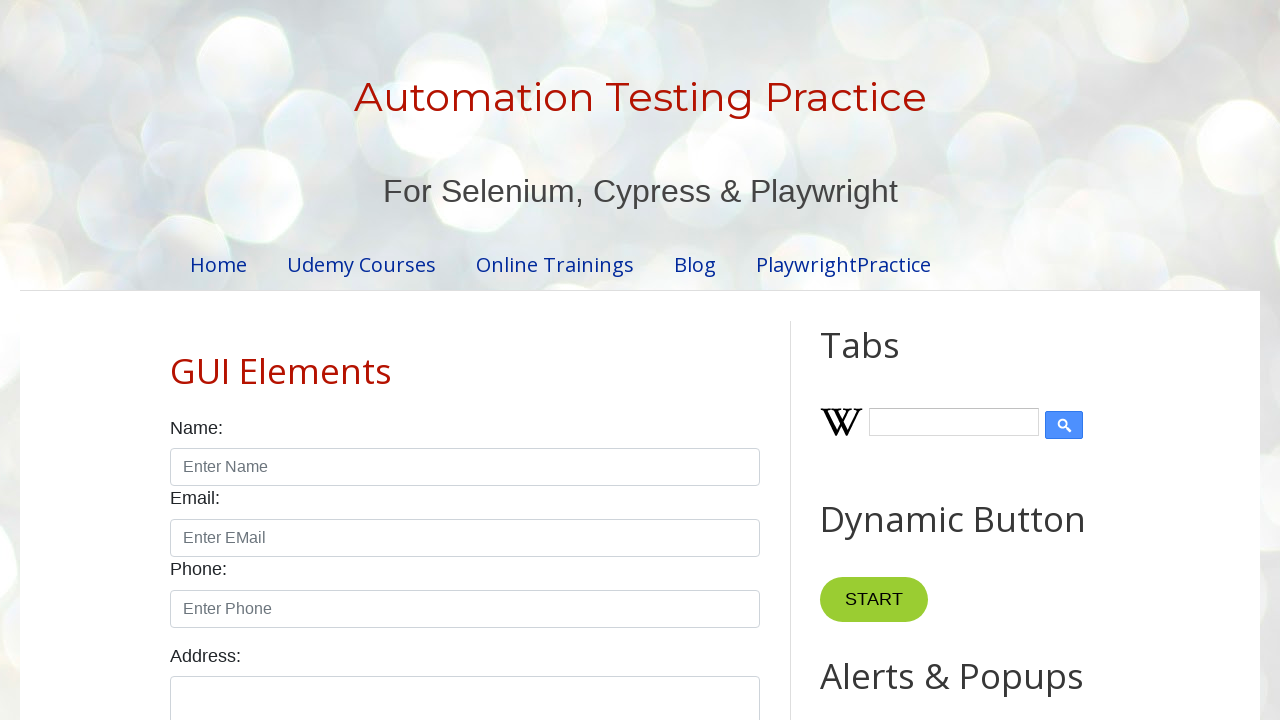

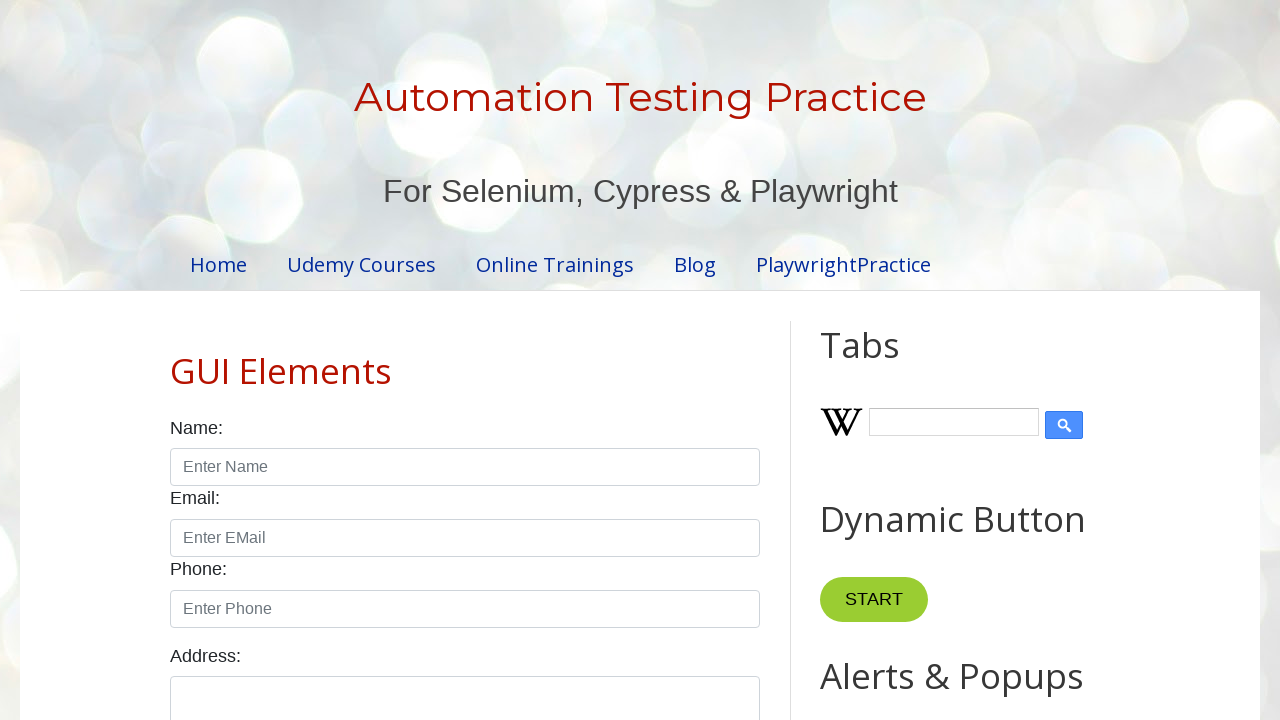